Tests radio button and checkbox functionality on a Google Form by selecting a specific radio option ("Cần Thơ") and then selecting all available checkboxes, verifying each is checked.

Starting URL: https://docs.google.com/forms/d/e/1FAIpQLSfiypnd69zhuDkjKgqvpID9kwO29UCzeCVrGGtbNPZXQok0jA/viewform

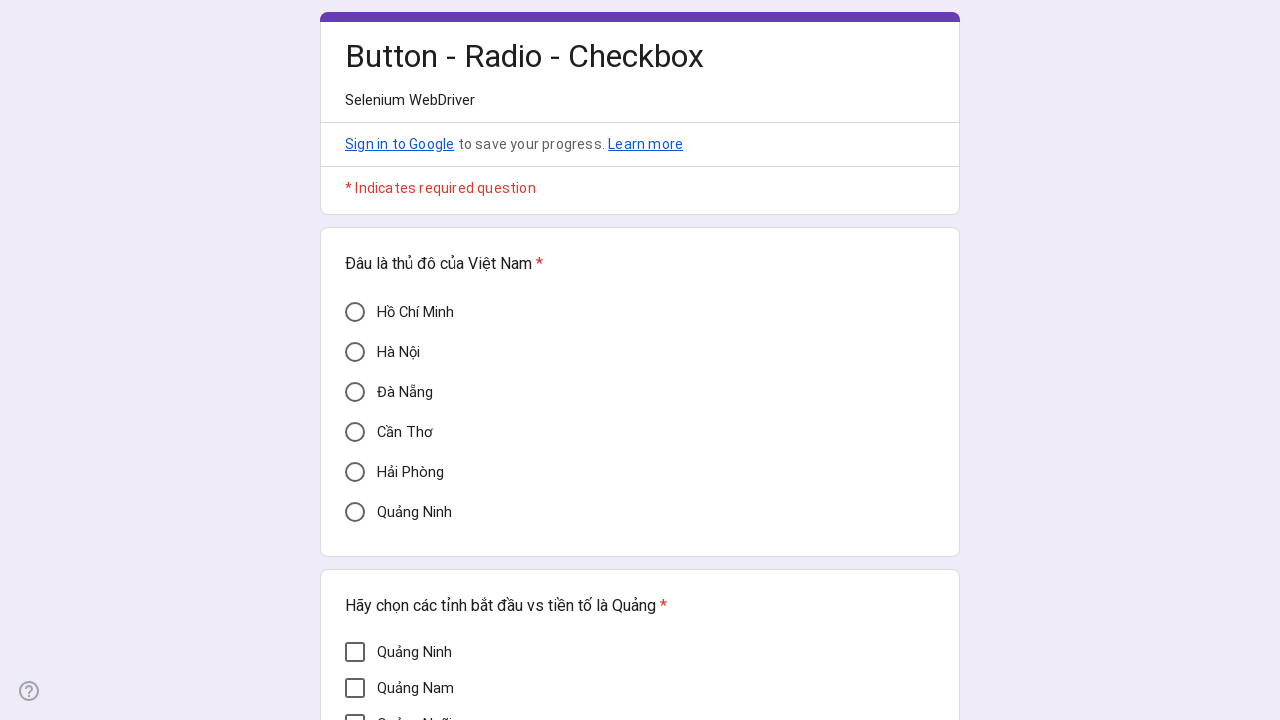

Waited 3 seconds for Google Form to load
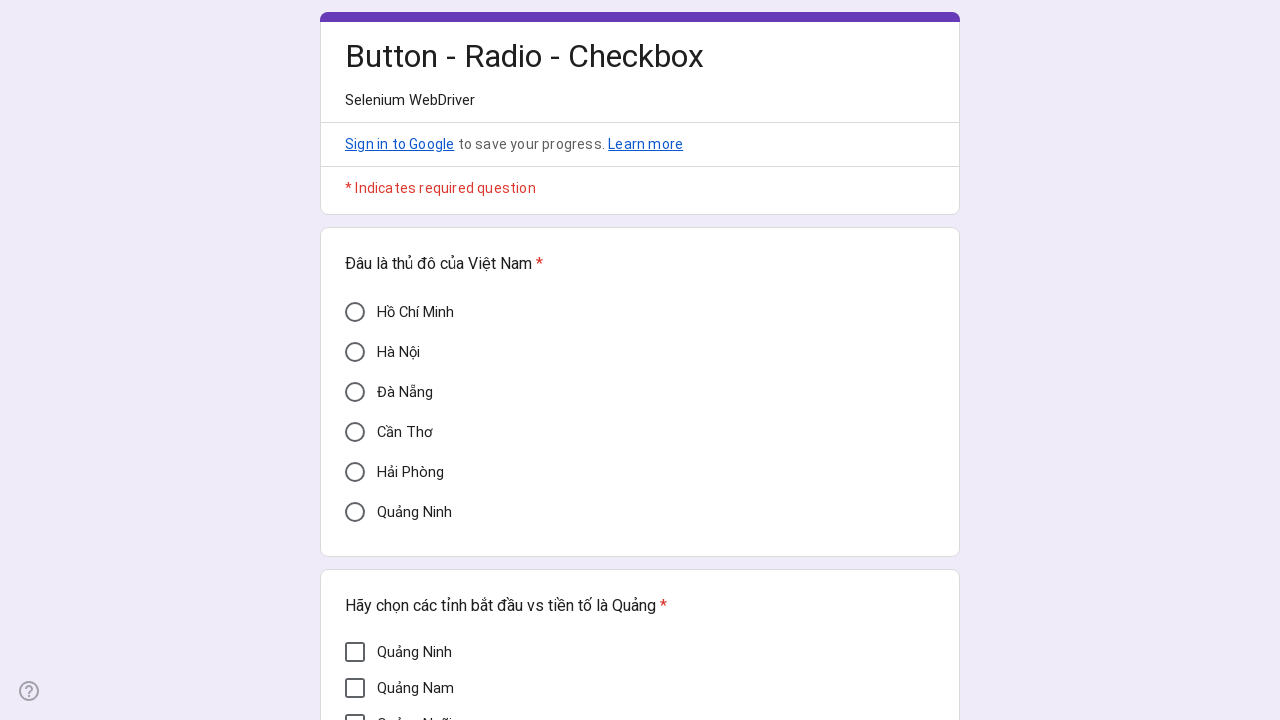

Clicked 'Cần Thơ' radio button at (355, 432) on div[aria-label='Cần Thơ']
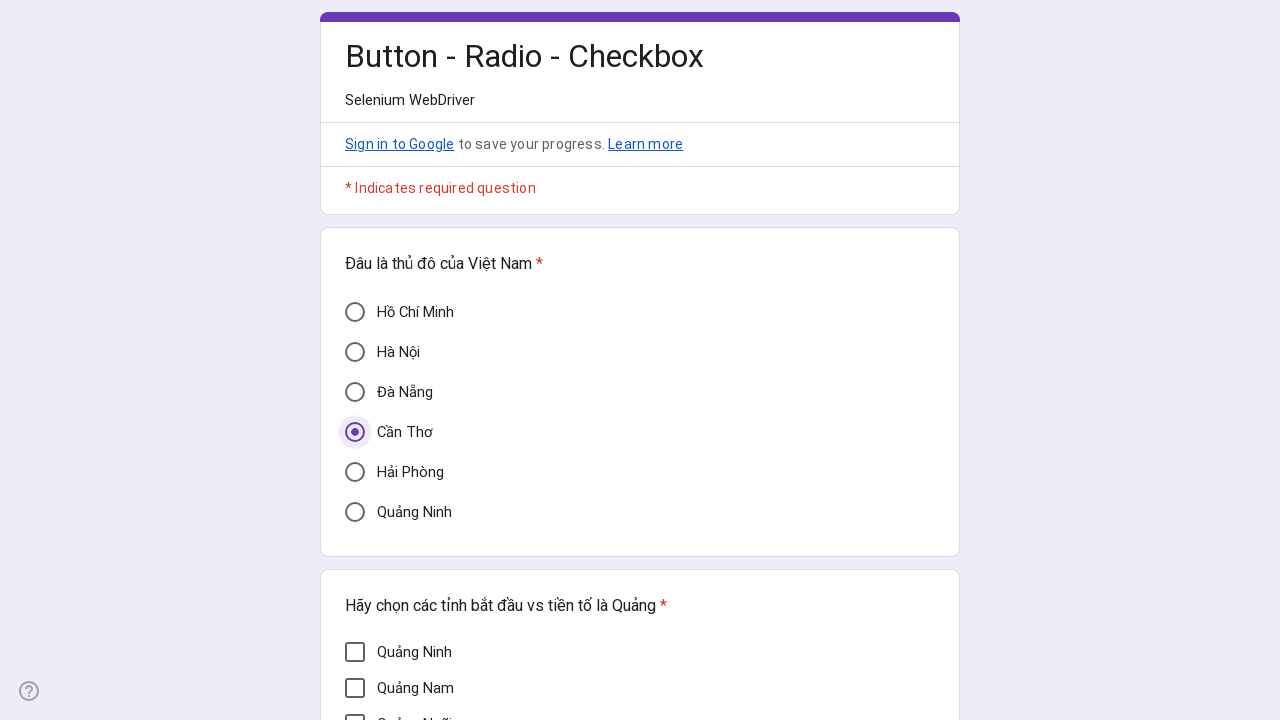

Verified 'Cần Thơ' radio button is checked
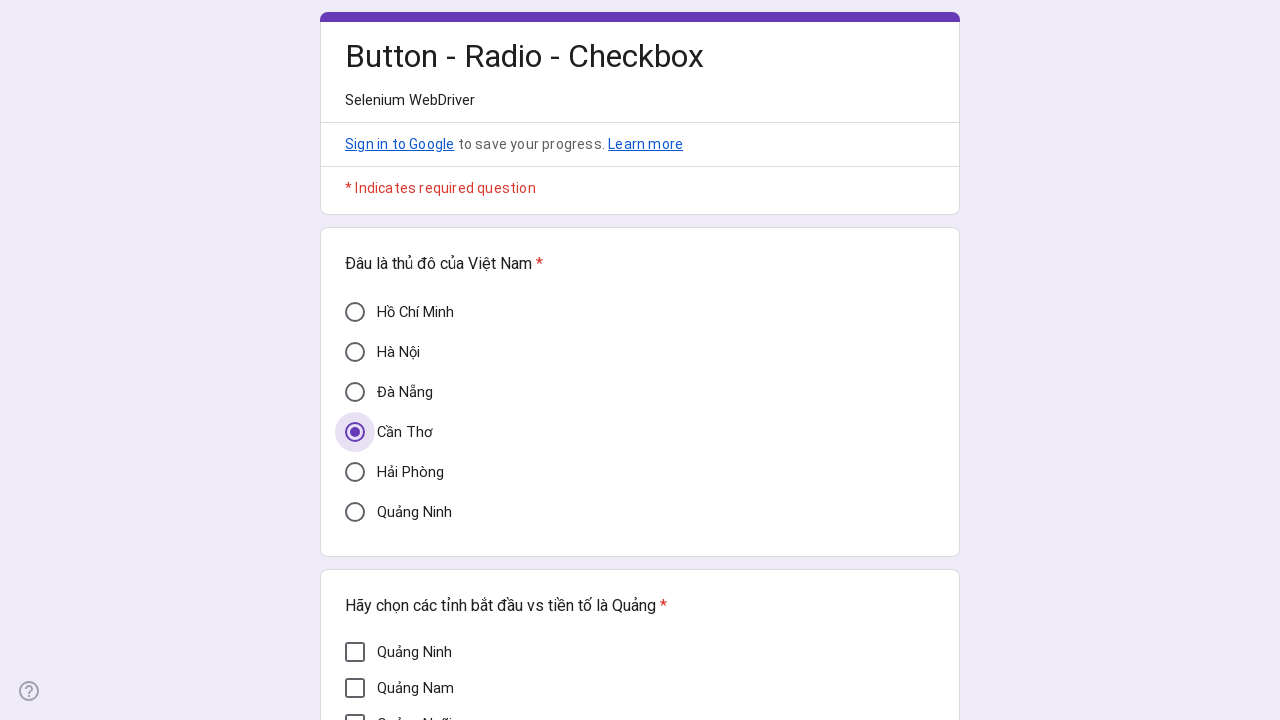

Located 7 checkboxes on the form
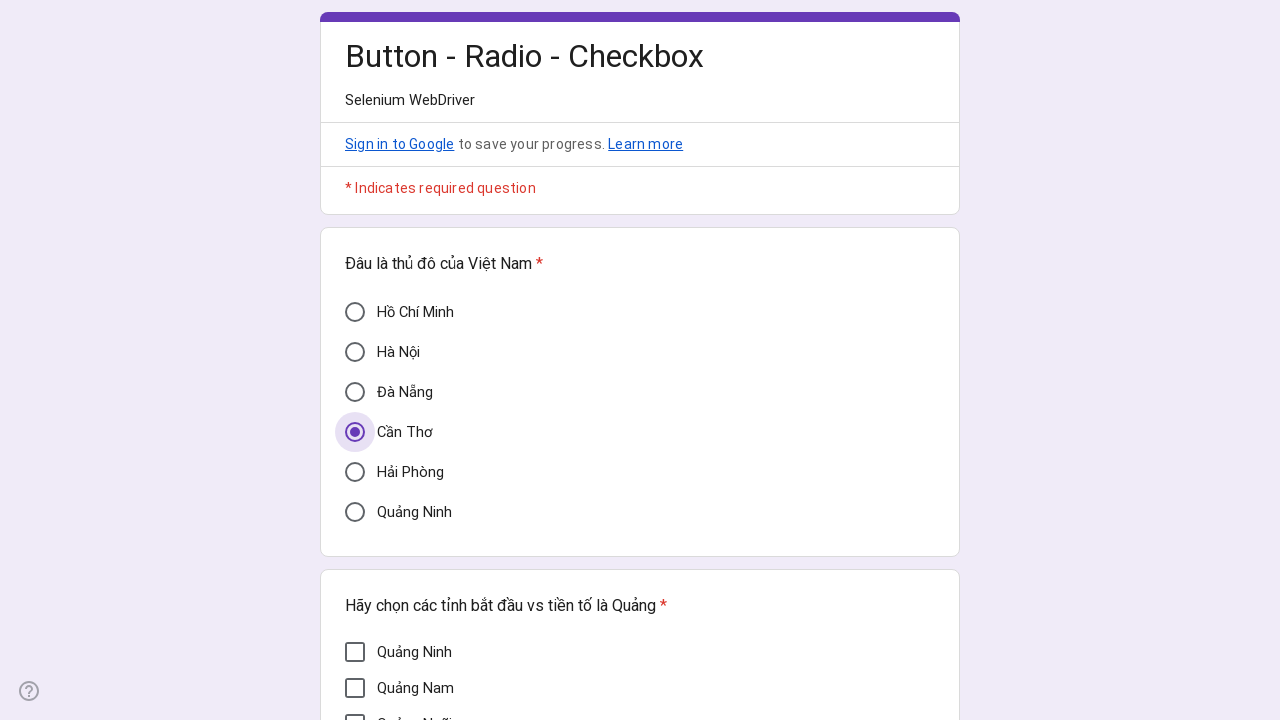

Clicked checkbox 1 to select it at (355, 652) on div[role='checkbox'] >> nth=0
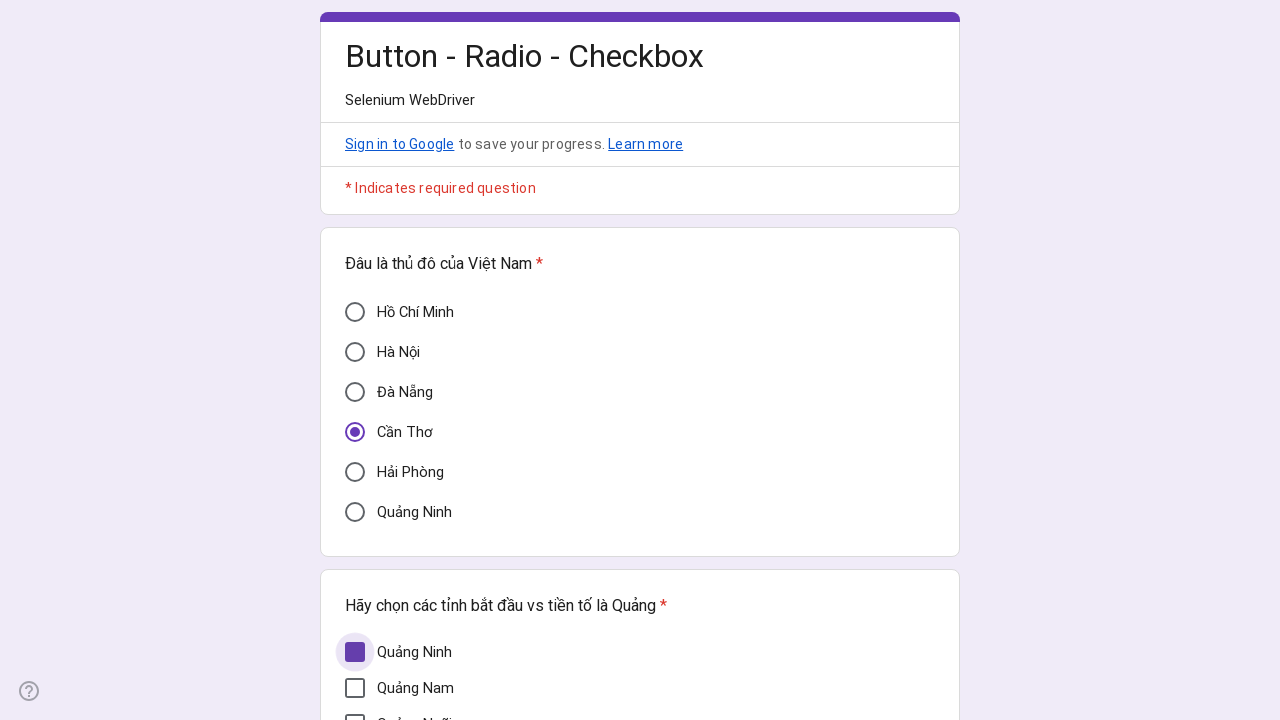

Clicked checkbox 2 to select it at (355, 688) on div[role='checkbox'] >> nth=1
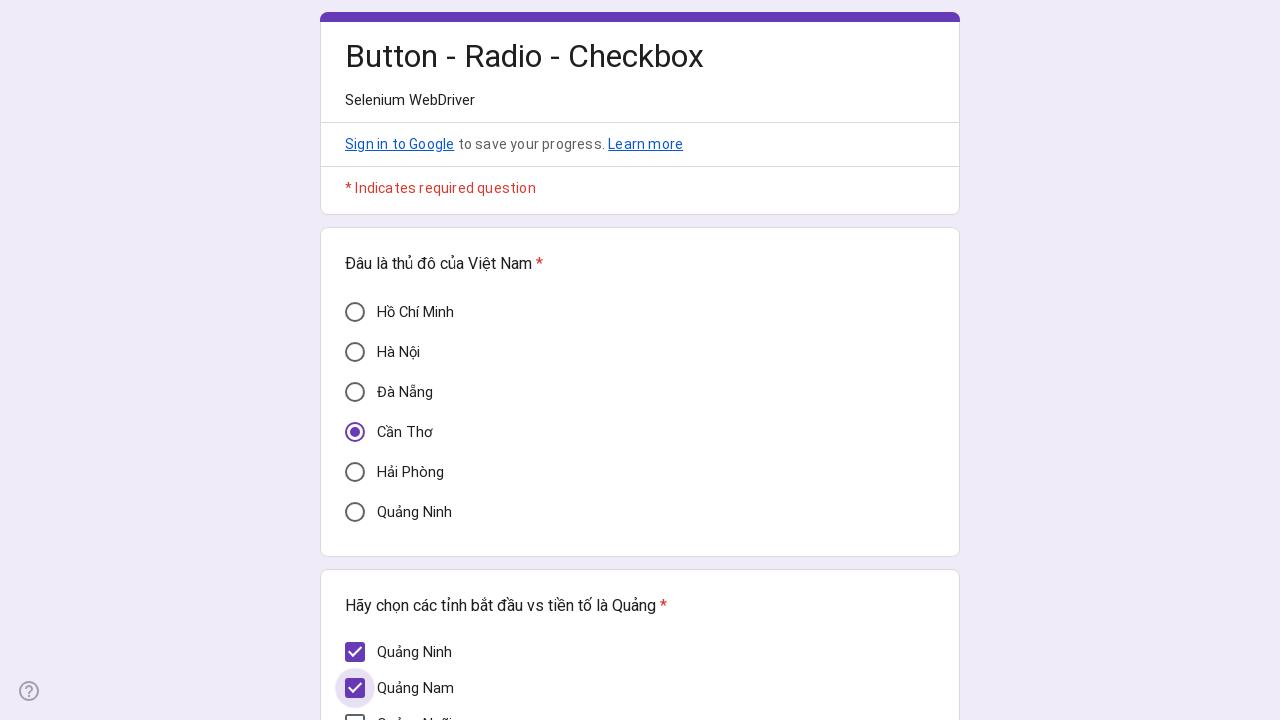

Clicked checkbox 3 to select it at (355, 710) on div[role='checkbox'] >> nth=2
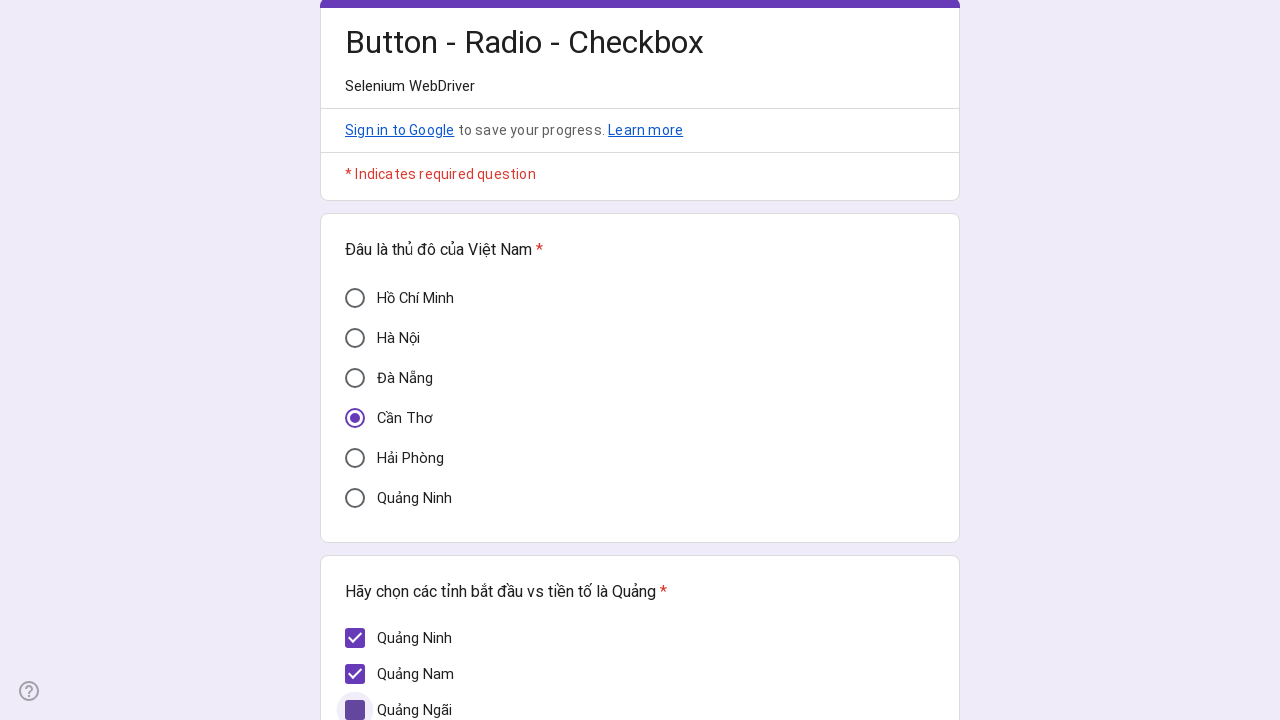

Clicked checkbox 4 to select it at (355, 375) on div[role='checkbox'] >> nth=3
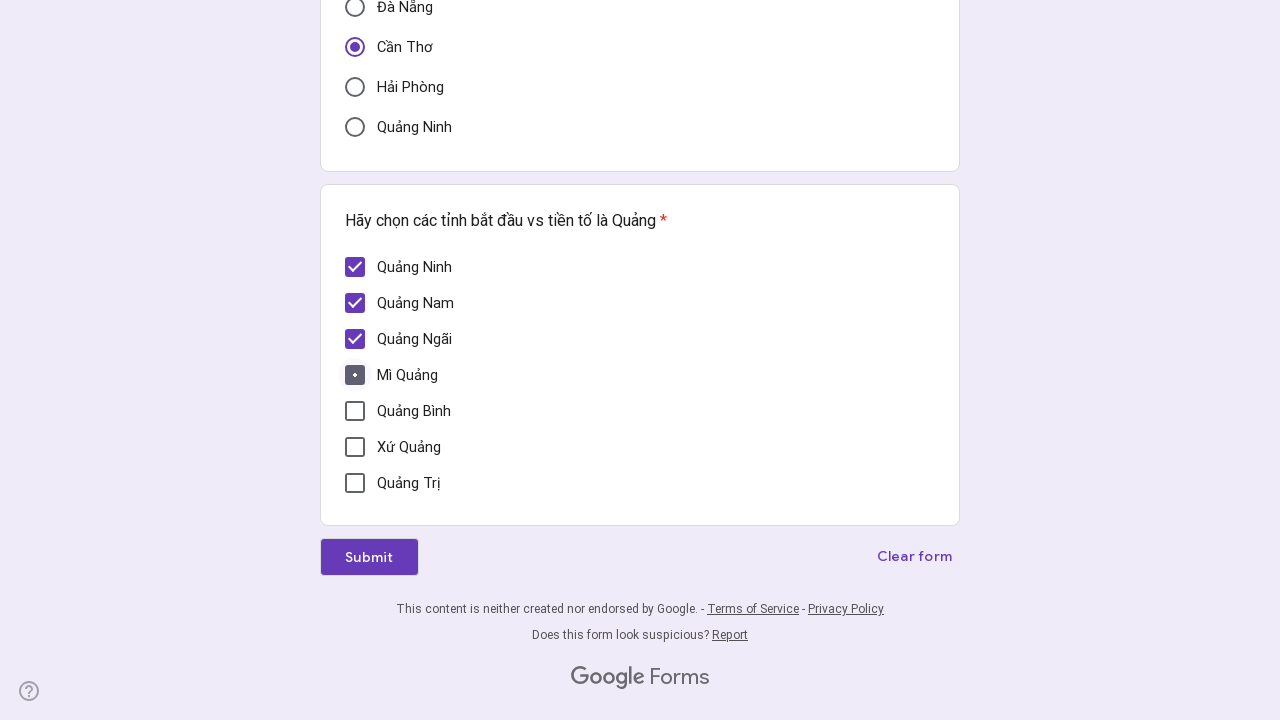

Clicked checkbox 5 to select it at (355, 411) on div[role='checkbox'] >> nth=4
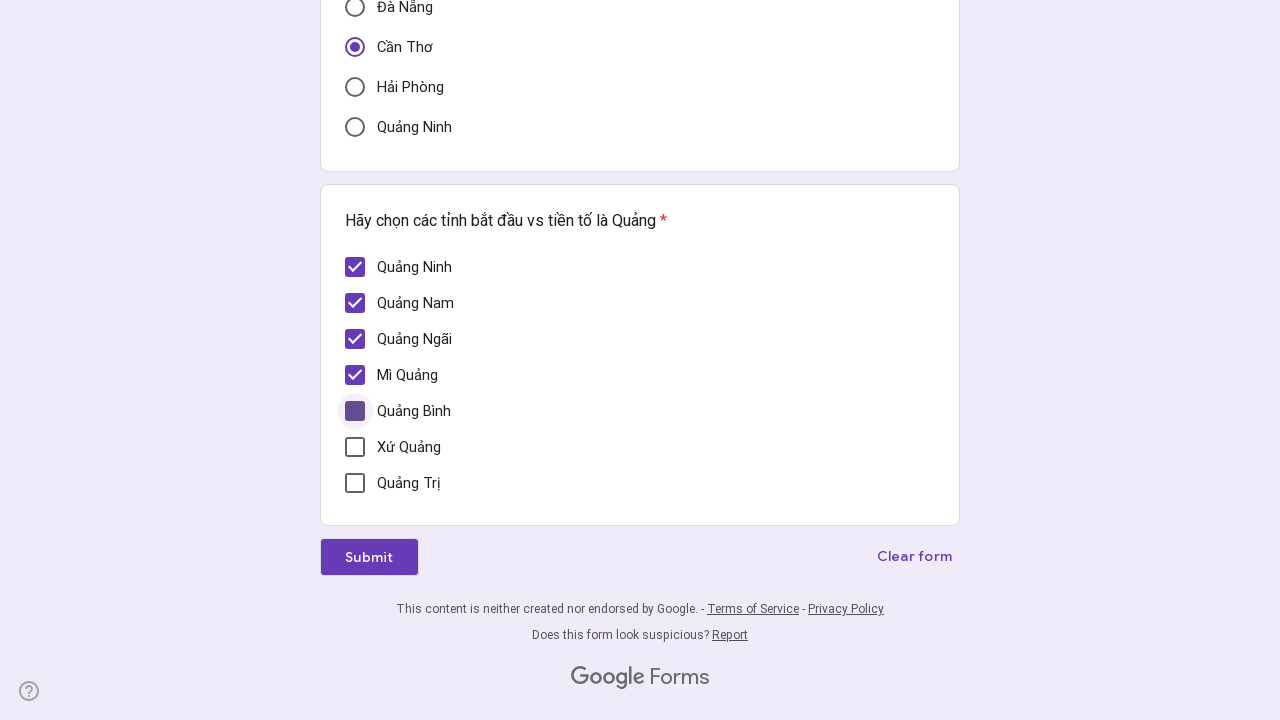

Clicked checkbox 6 to select it at (355, 447) on div[role='checkbox'] >> nth=5
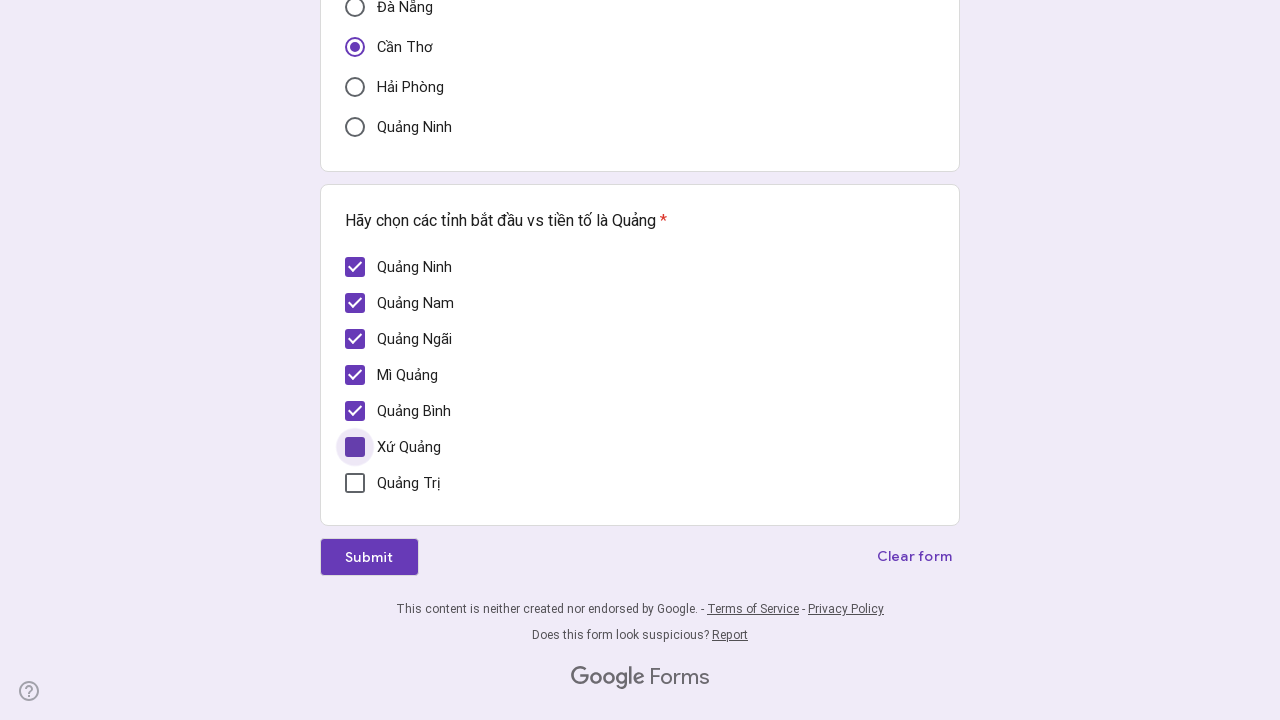

Clicked checkbox 7 to select it at (355, 483) on div[role='checkbox'] >> nth=6
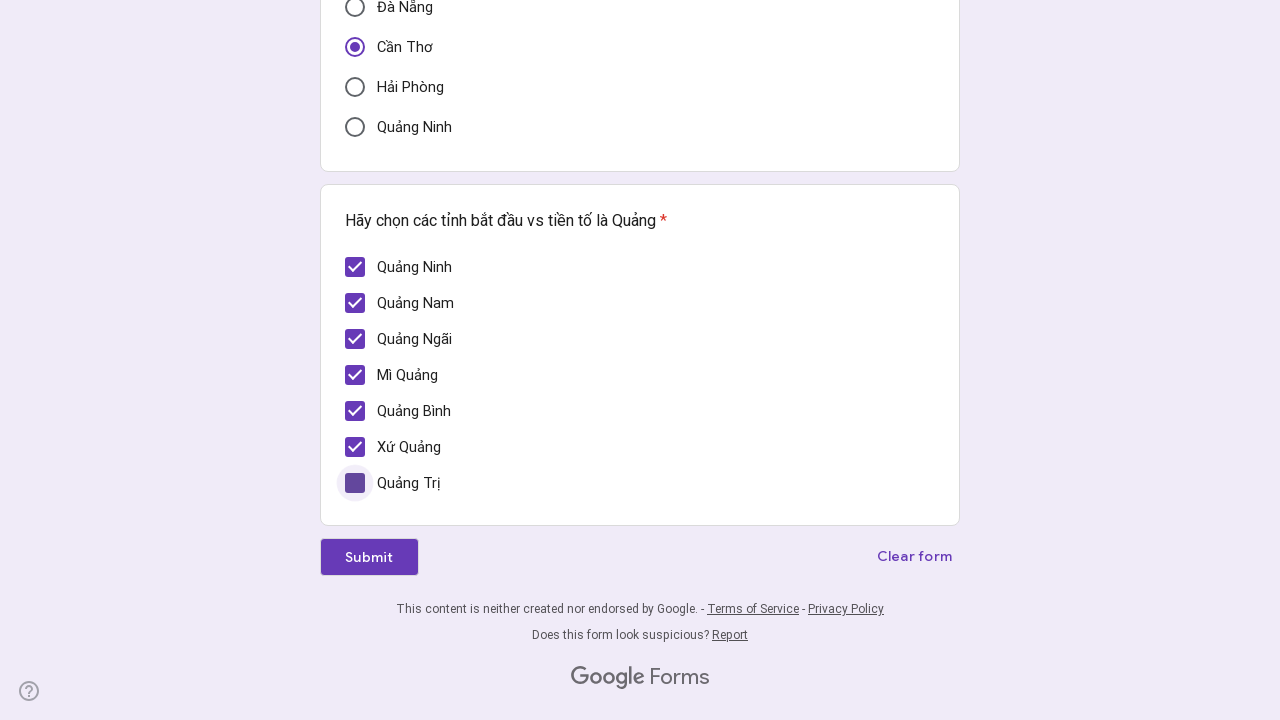

Verified checkbox 1 is checked
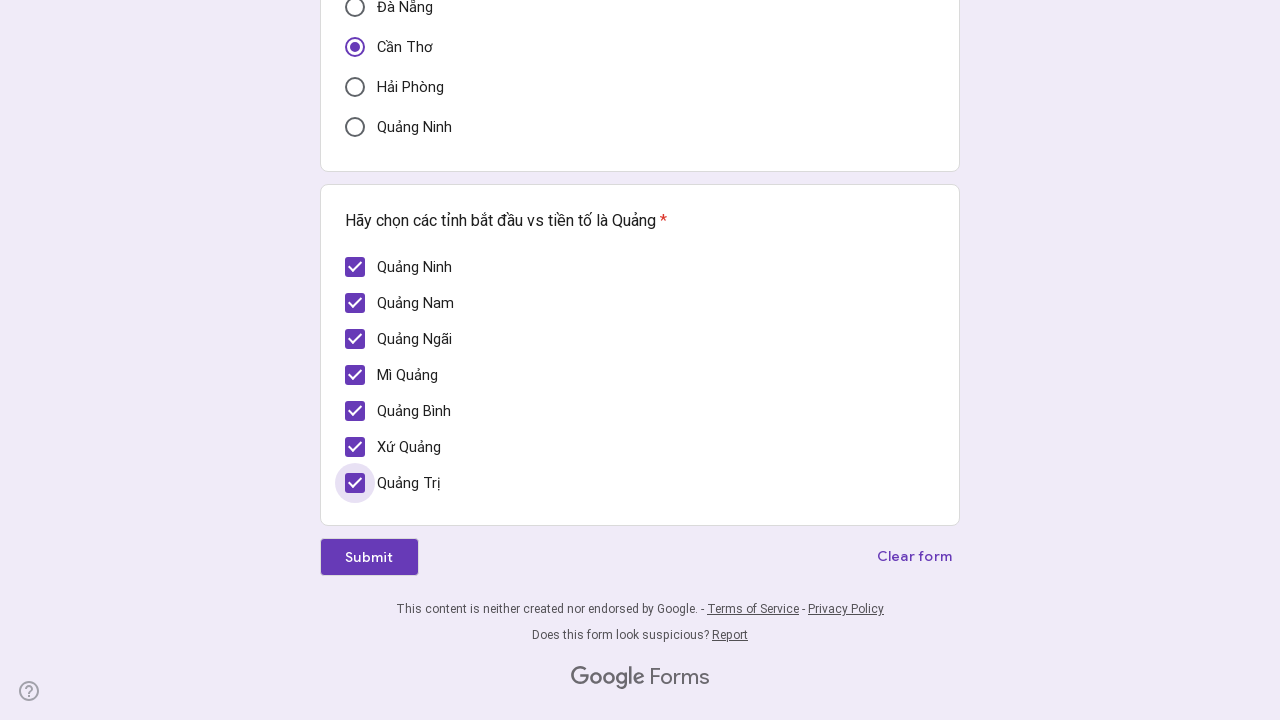

Verified checkbox 2 is checked
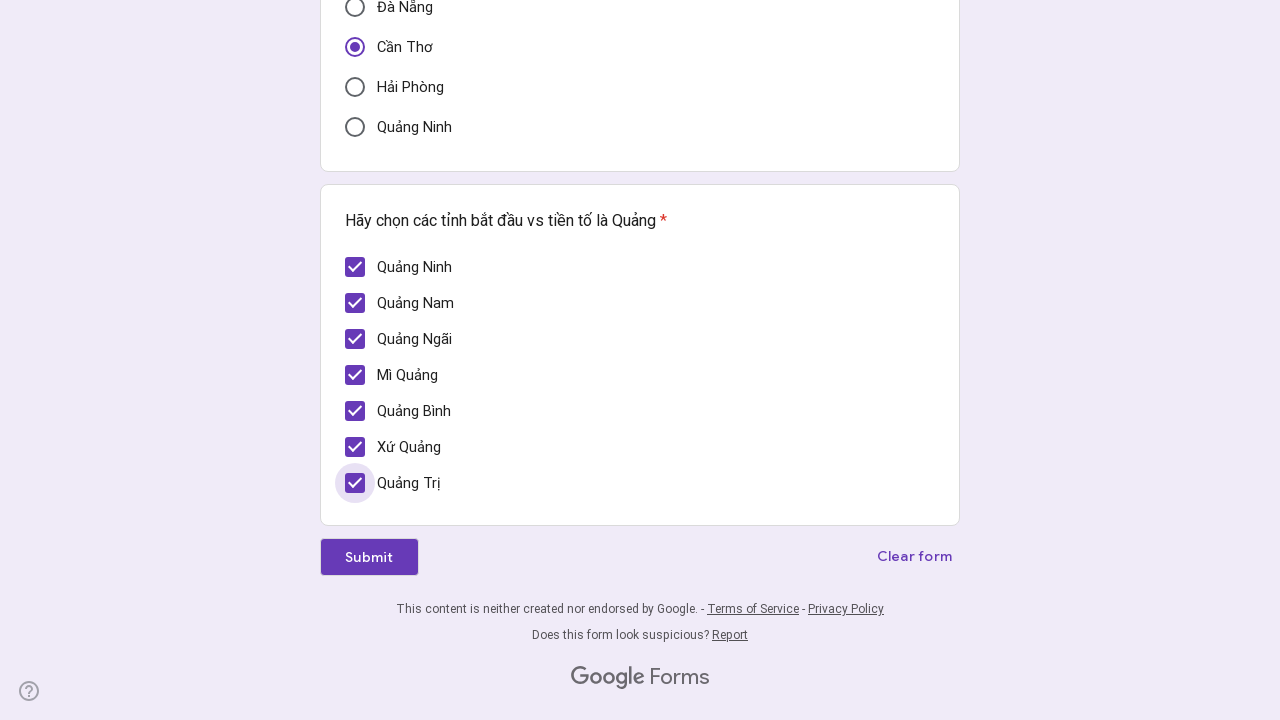

Verified checkbox 3 is checked
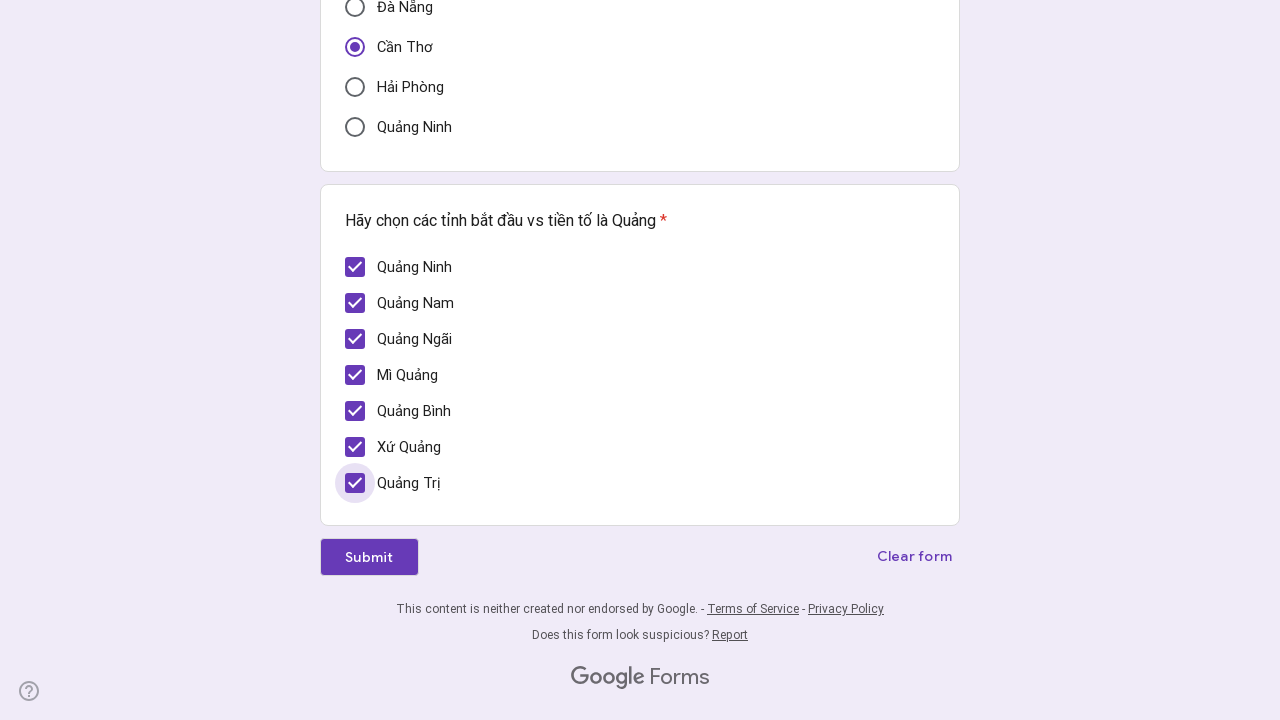

Verified checkbox 4 is checked
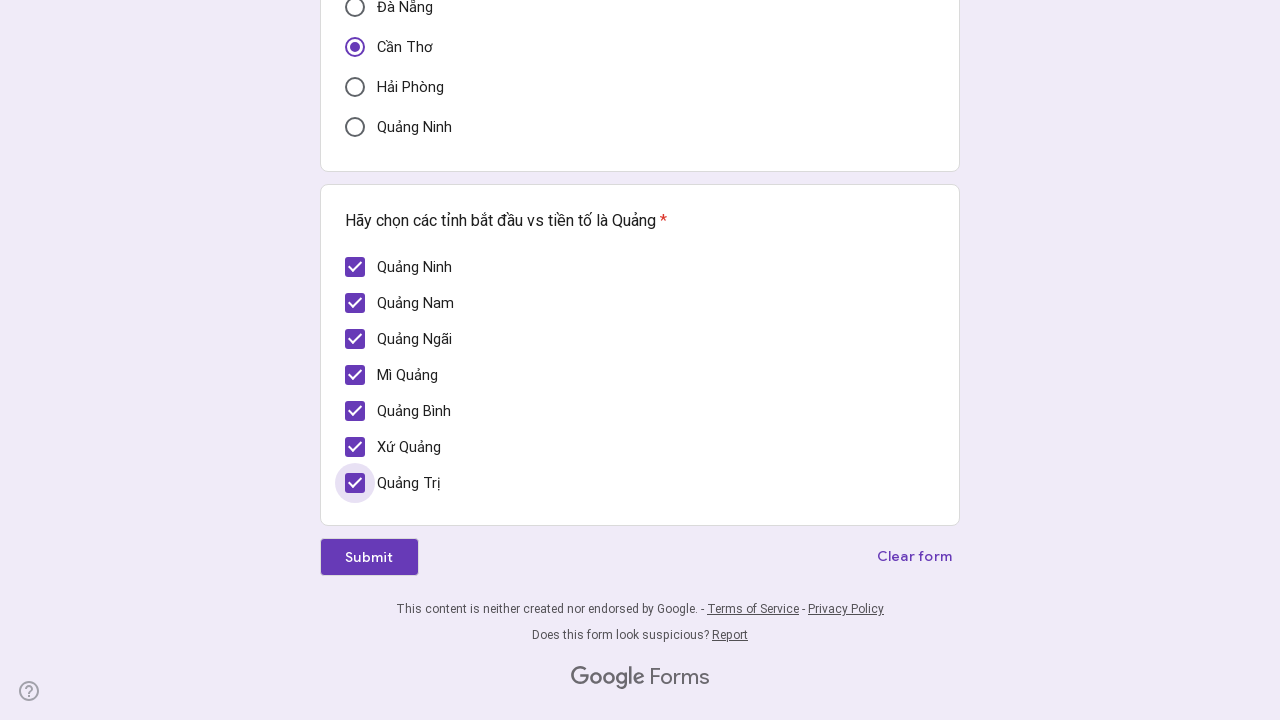

Verified checkbox 5 is checked
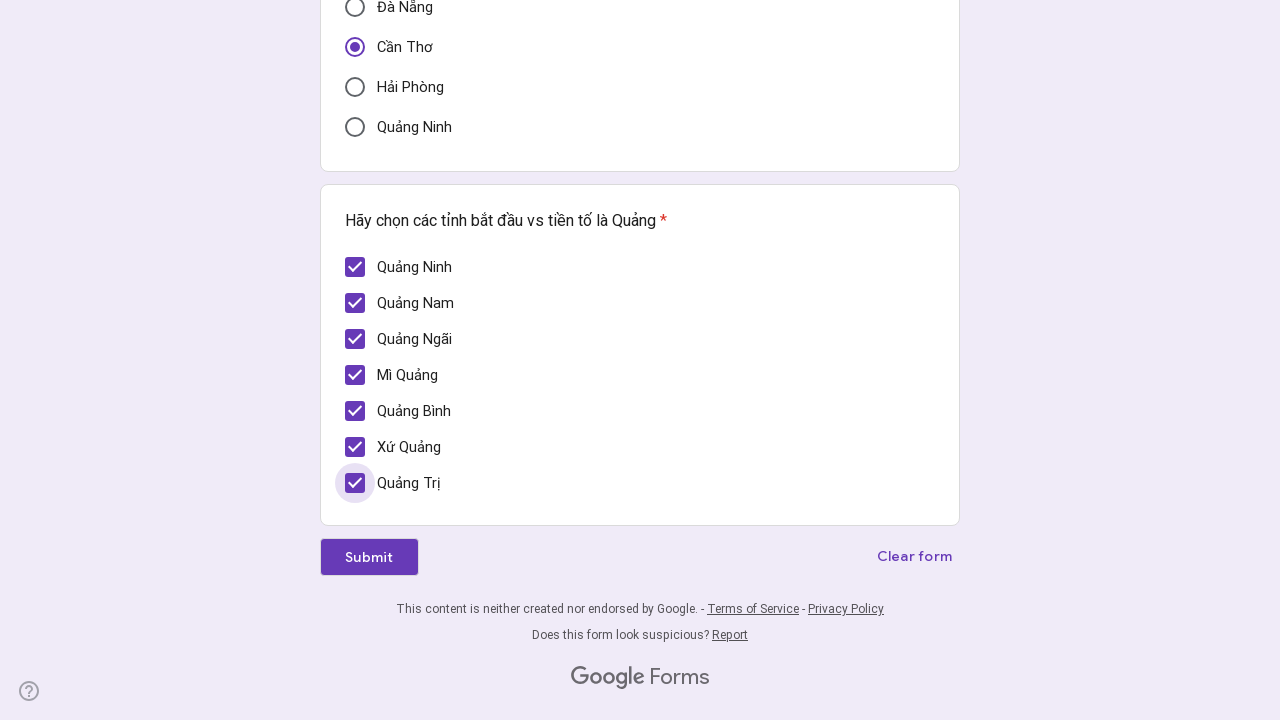

Verified checkbox 6 is checked
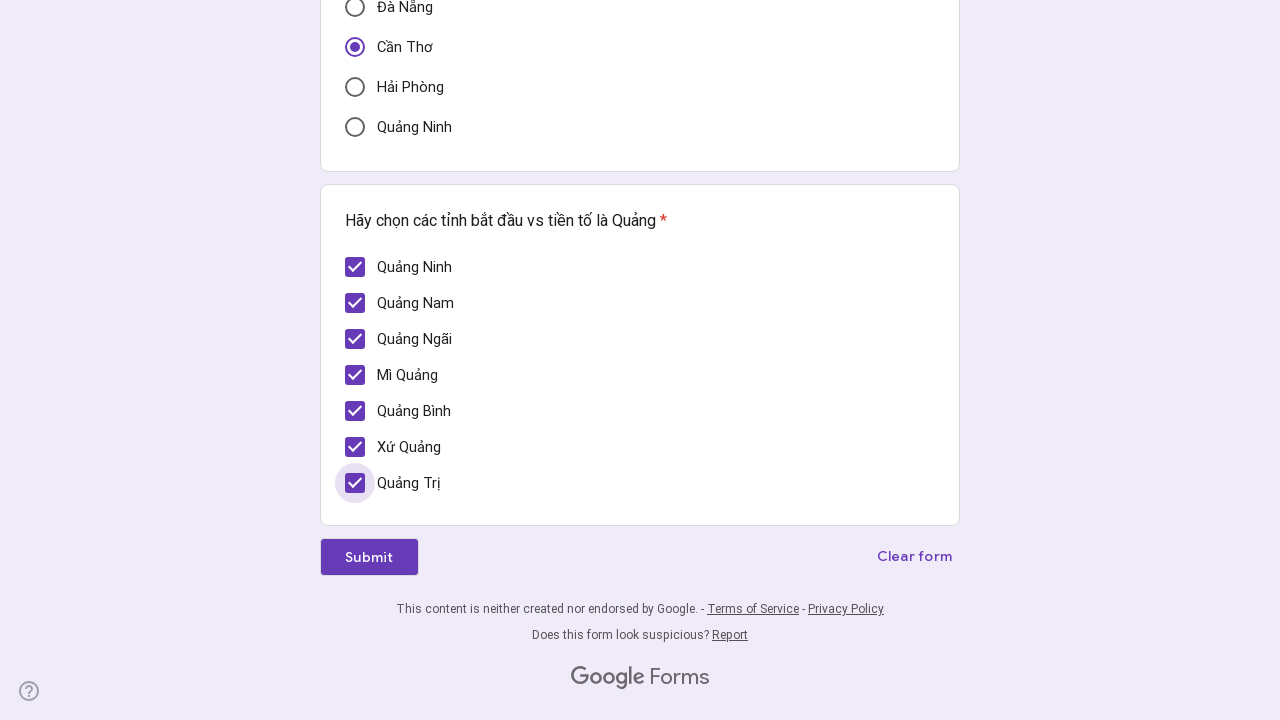

Verified checkbox 7 is checked
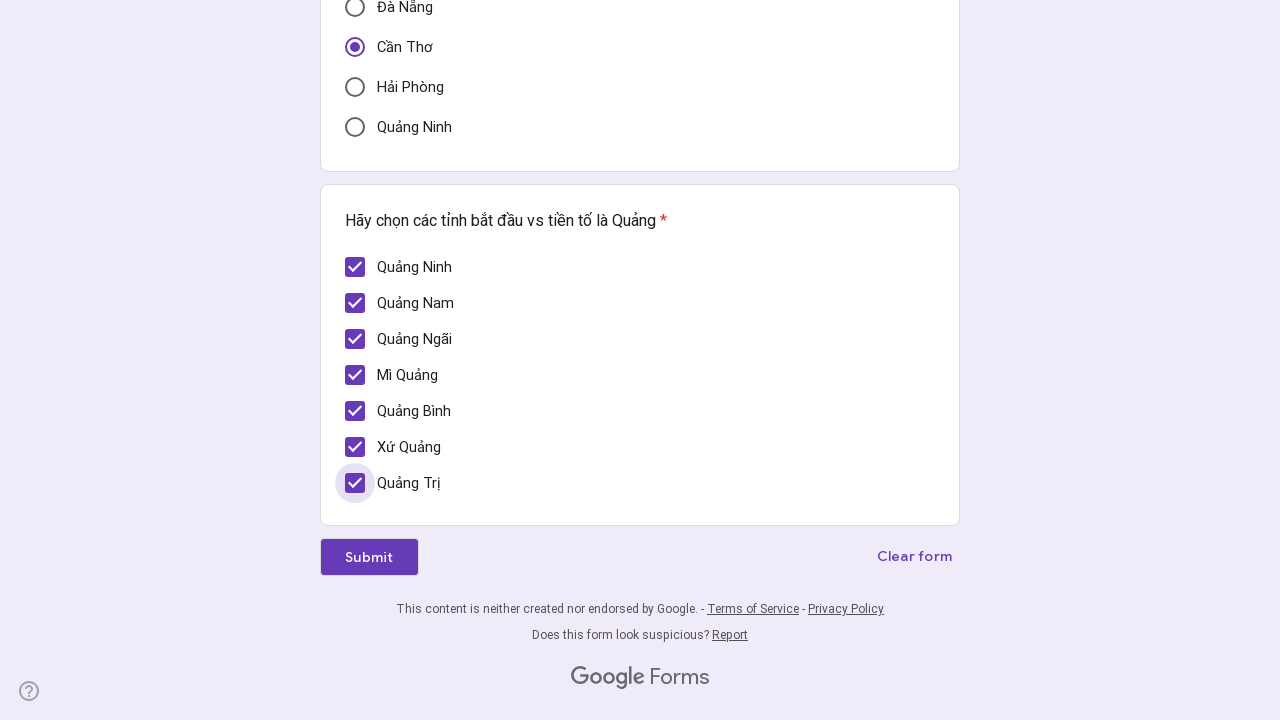

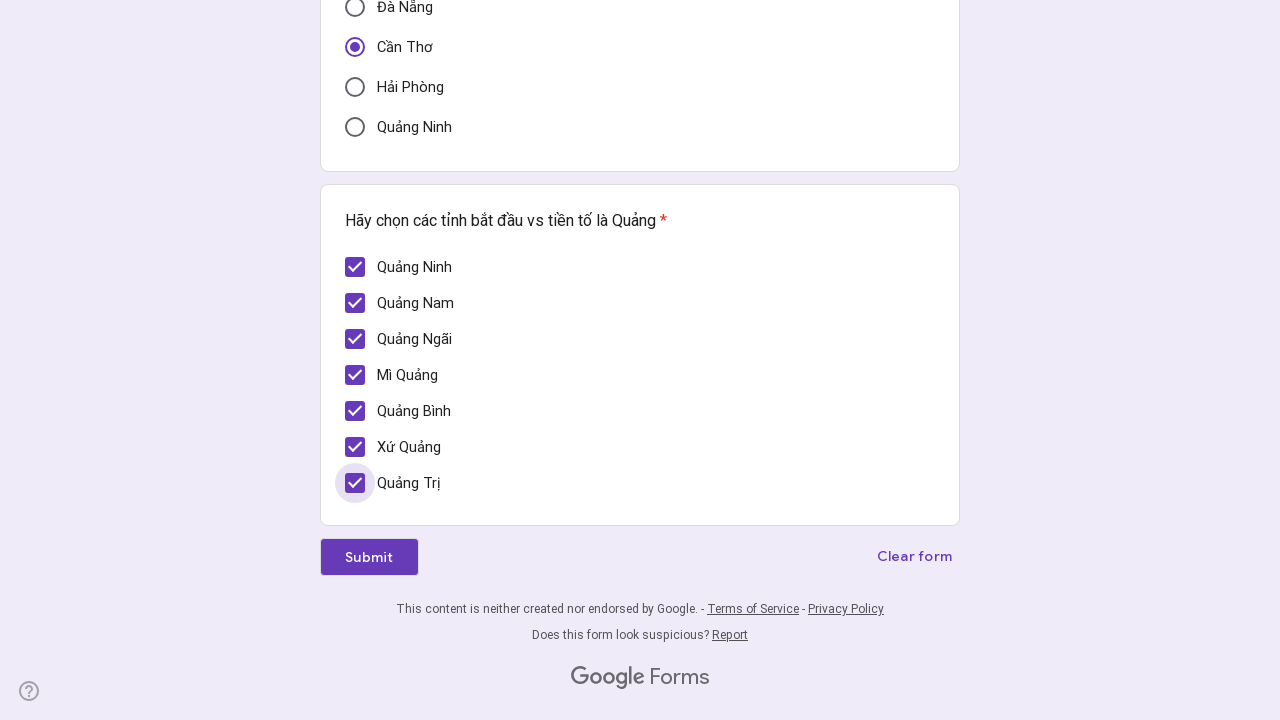